Tests radio button interaction on W3Schools tryit page by switching to an iframe and clicking on the HTML radio button option

Starting URL: https://www.w3schools.com/tags/tryit.asp?filename=tryhtml5_input_type_radio

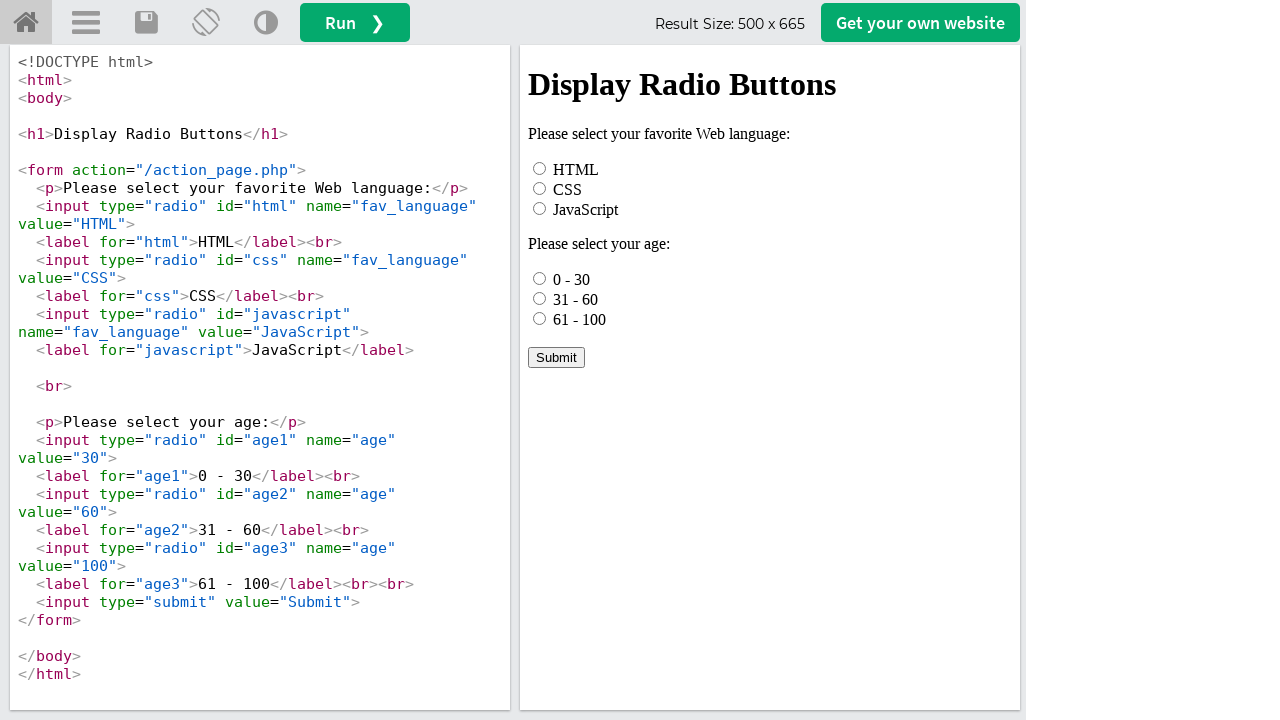

Located iframe with id 'iframeResult'
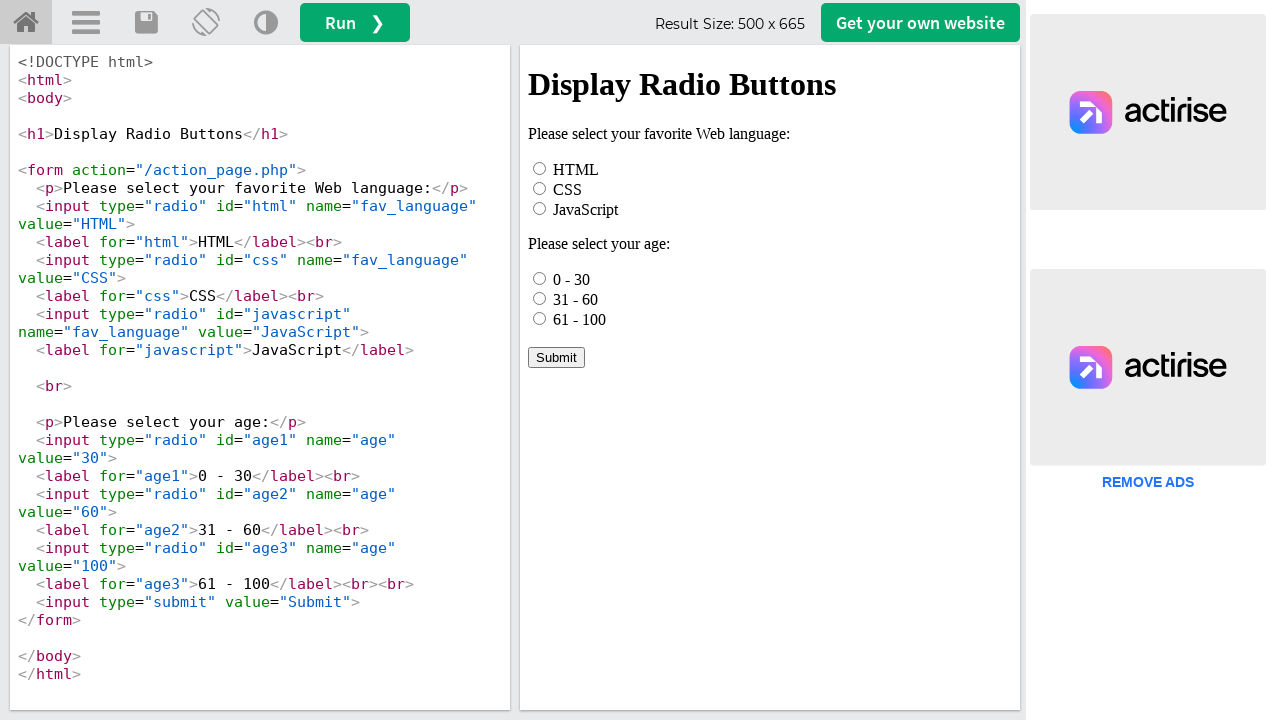

Waited for HTML radio button to become visible
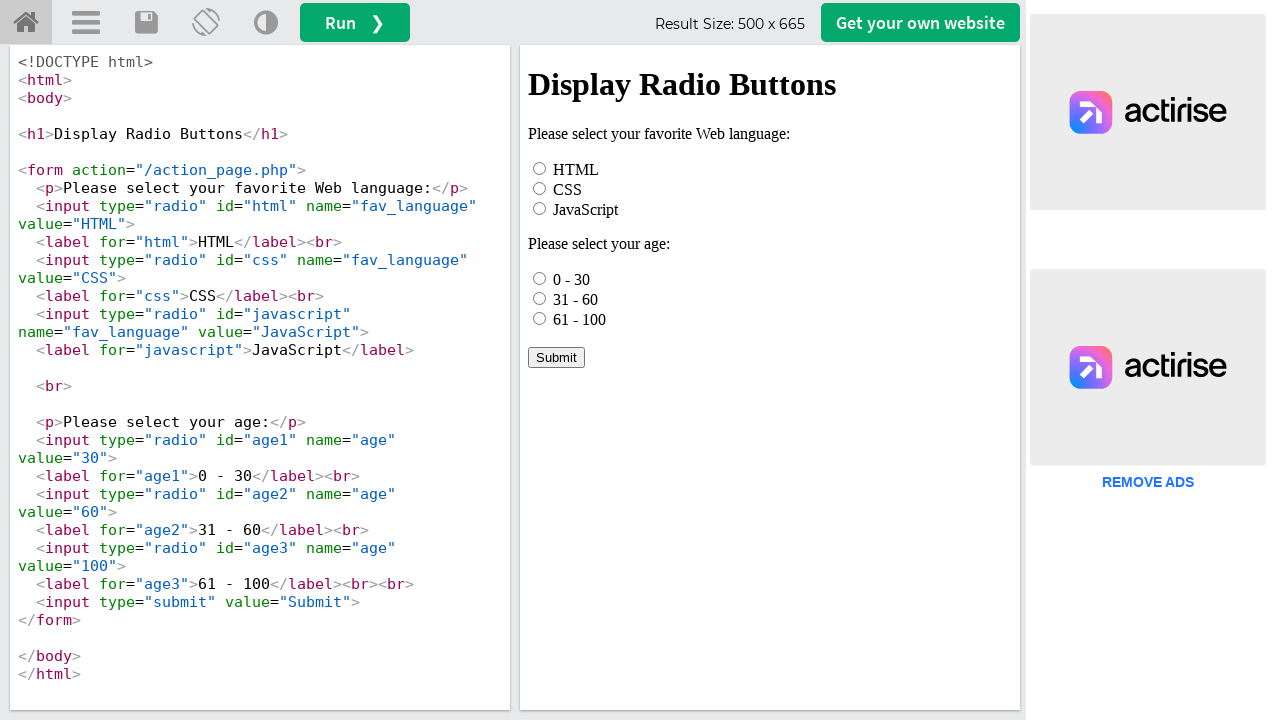

Clicked on the HTML radio button at (540, 168) on #iframeResult >> internal:control=enter-frame >> xpath=//input[@value='HTML']
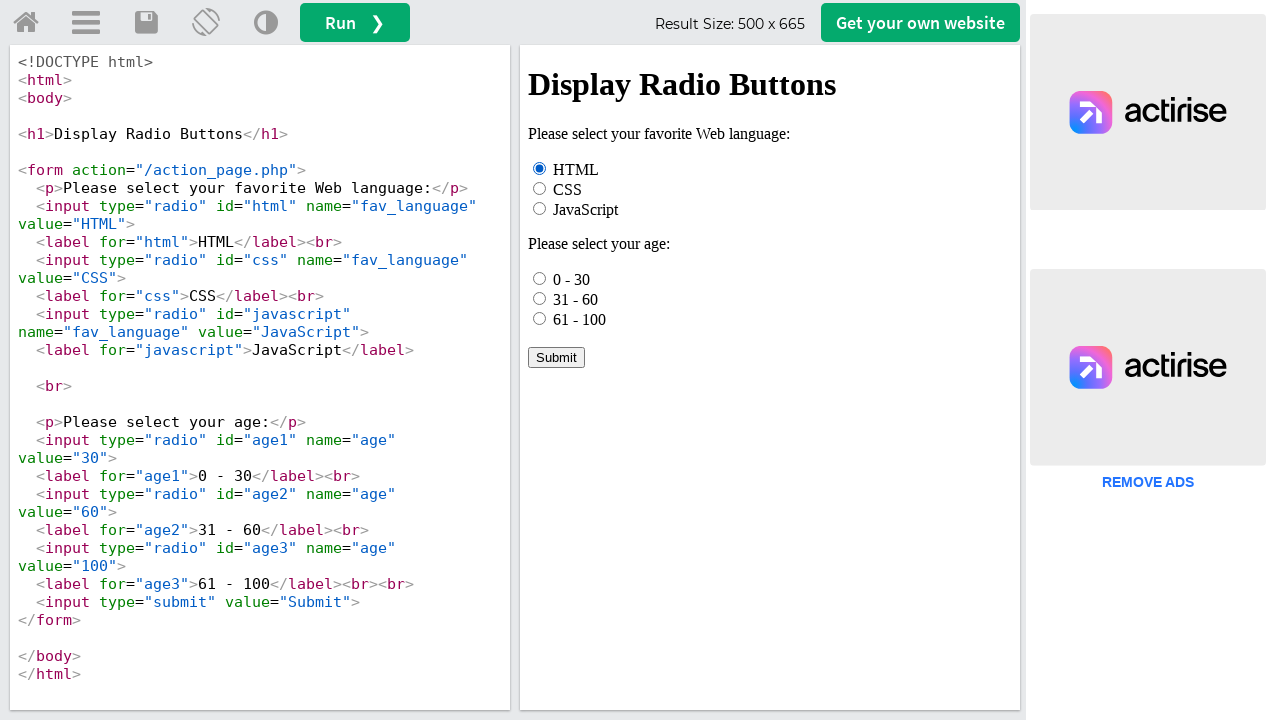

Verified that HTML radio button is checked
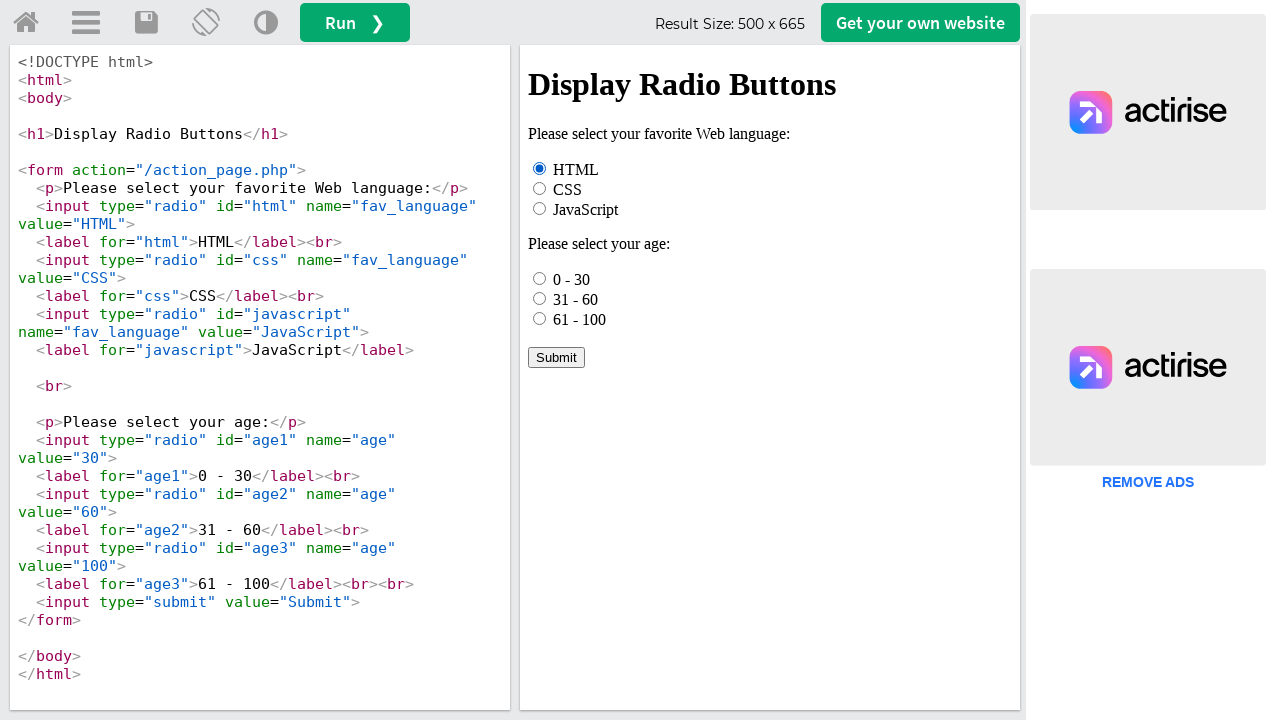

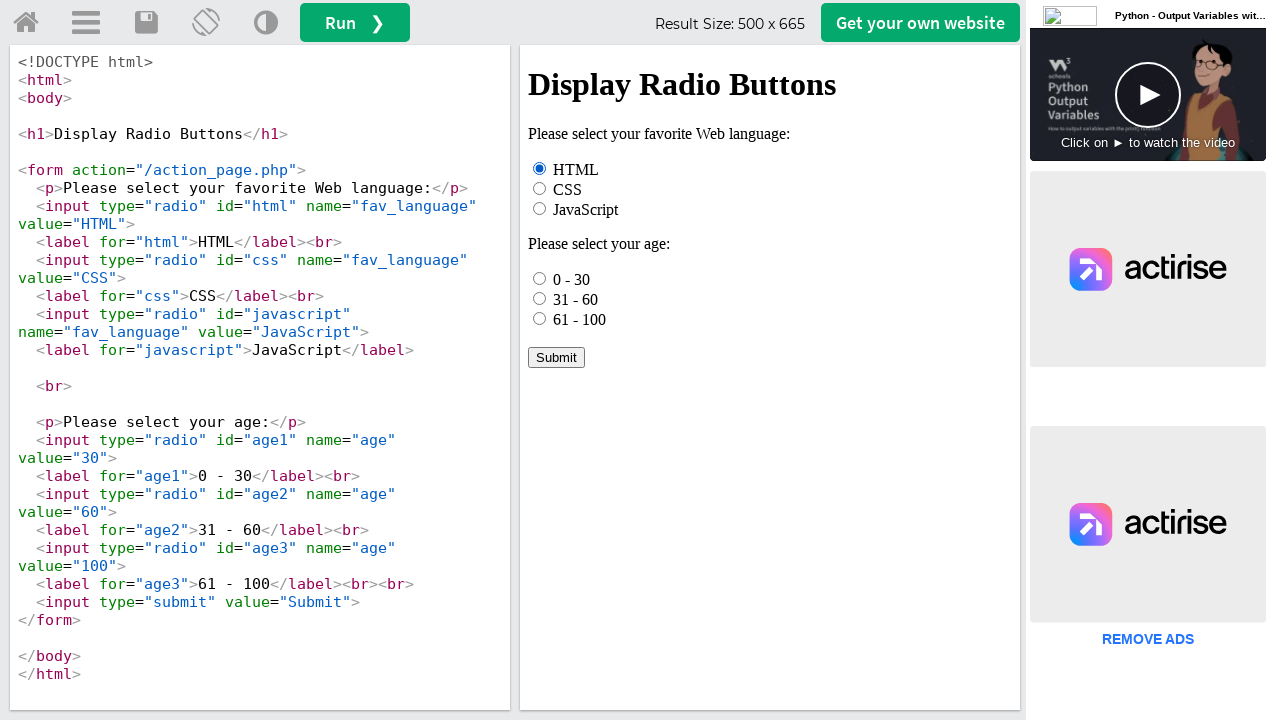